Tests popup window handling by opening a popup window, switching to it, and closing it

Starting URL: http://omayo.blogspot.com/

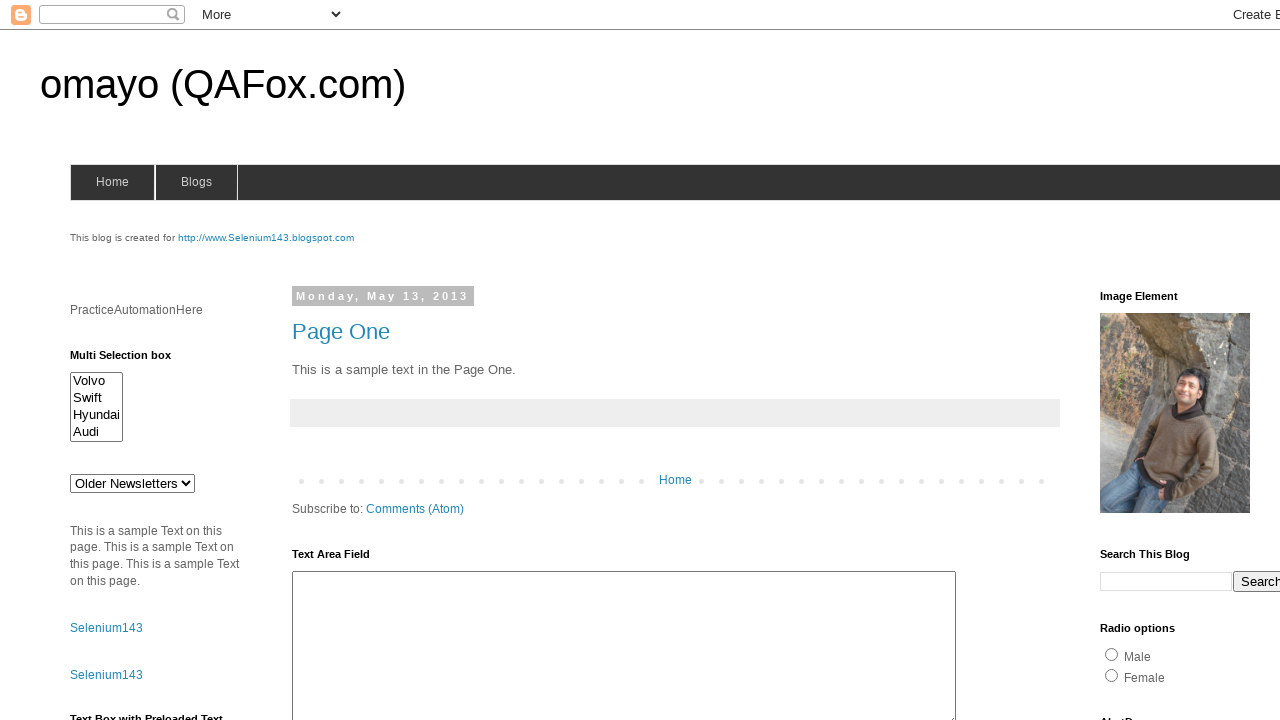

Clicked link to open popup window at (132, 360) on xpath=//a[normalize-space()='Open a popup window']
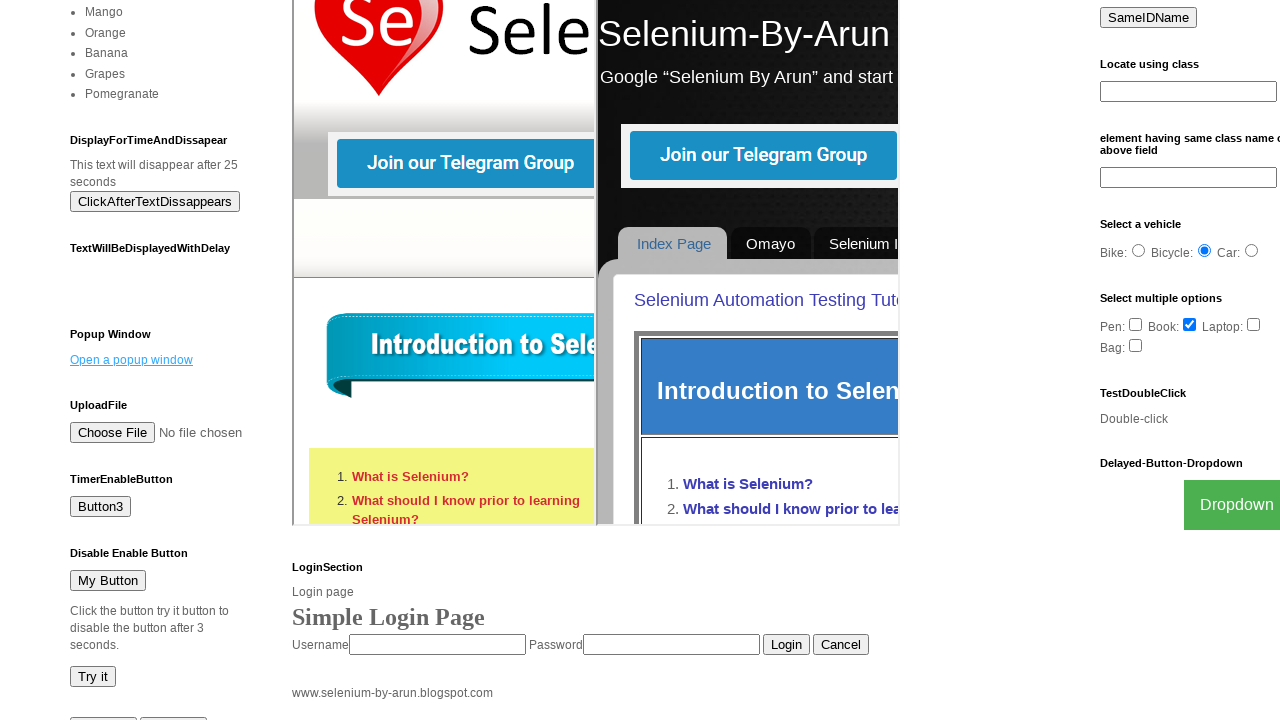

Popup window opened and captured
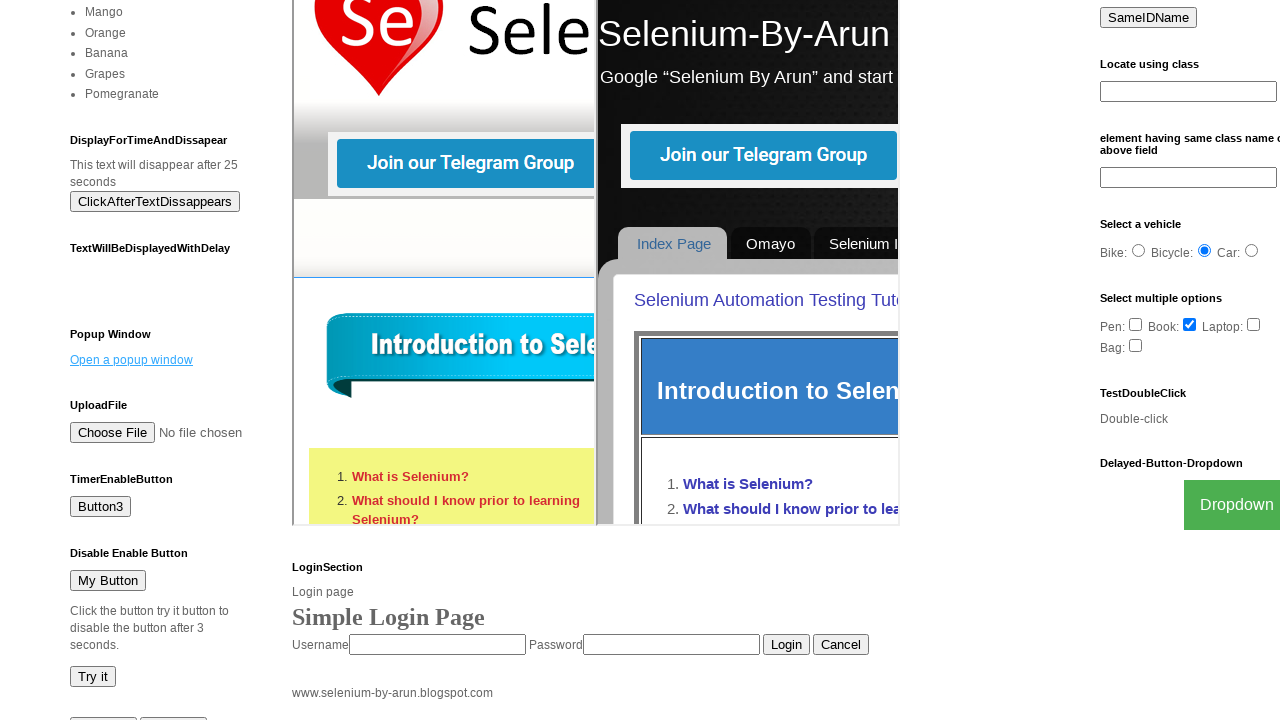

Closed the popup window
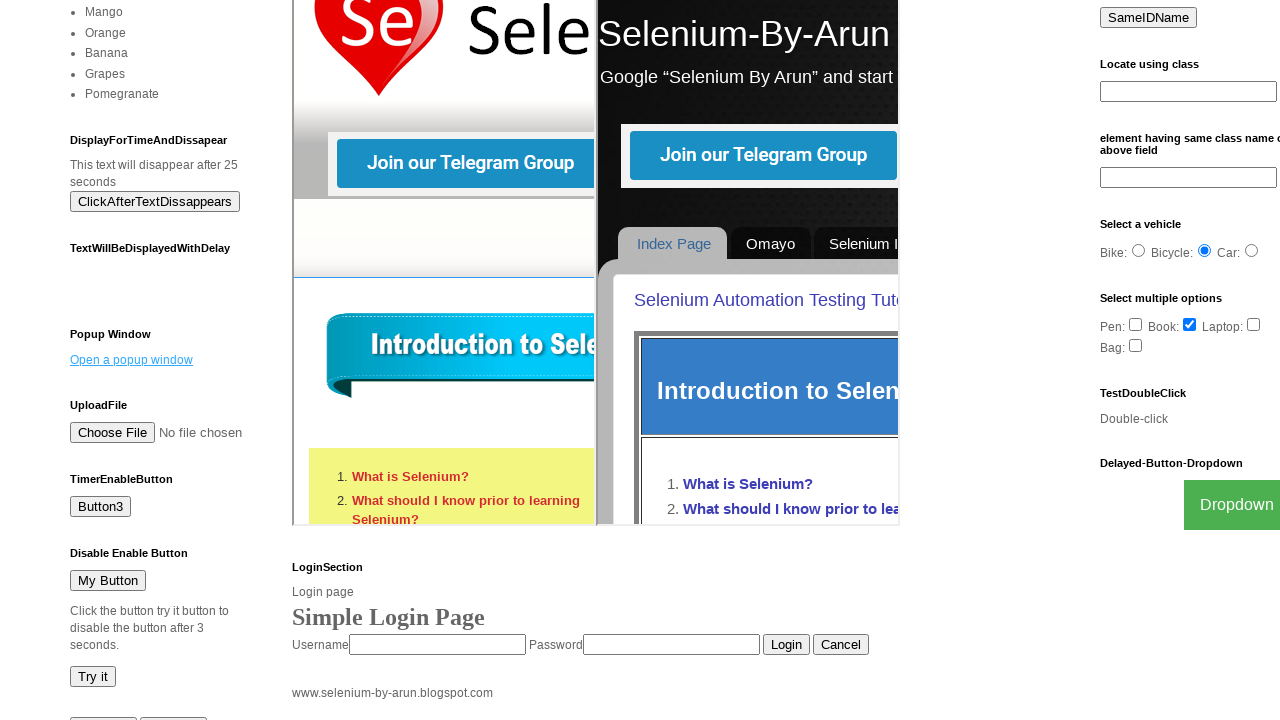

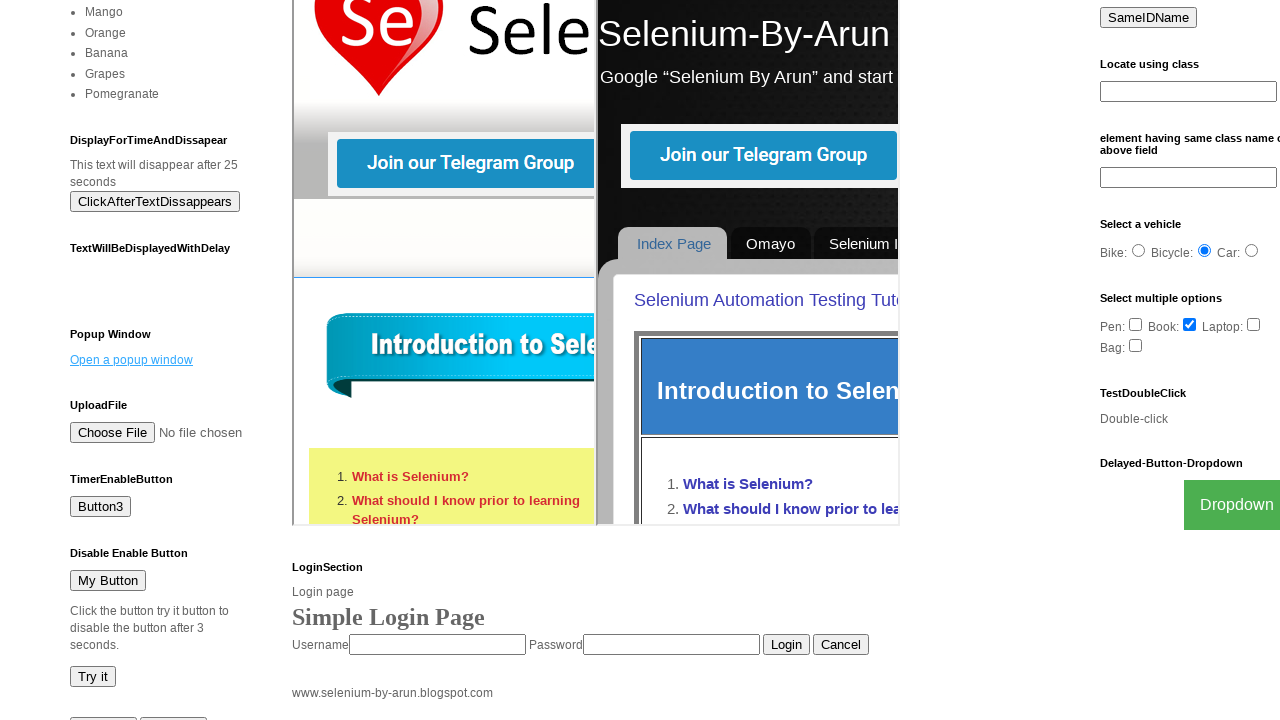